Tests a registration form by filling all required input fields and verifying the successful registration message

Starting URL: http://suninjuly.github.io/registration2.html

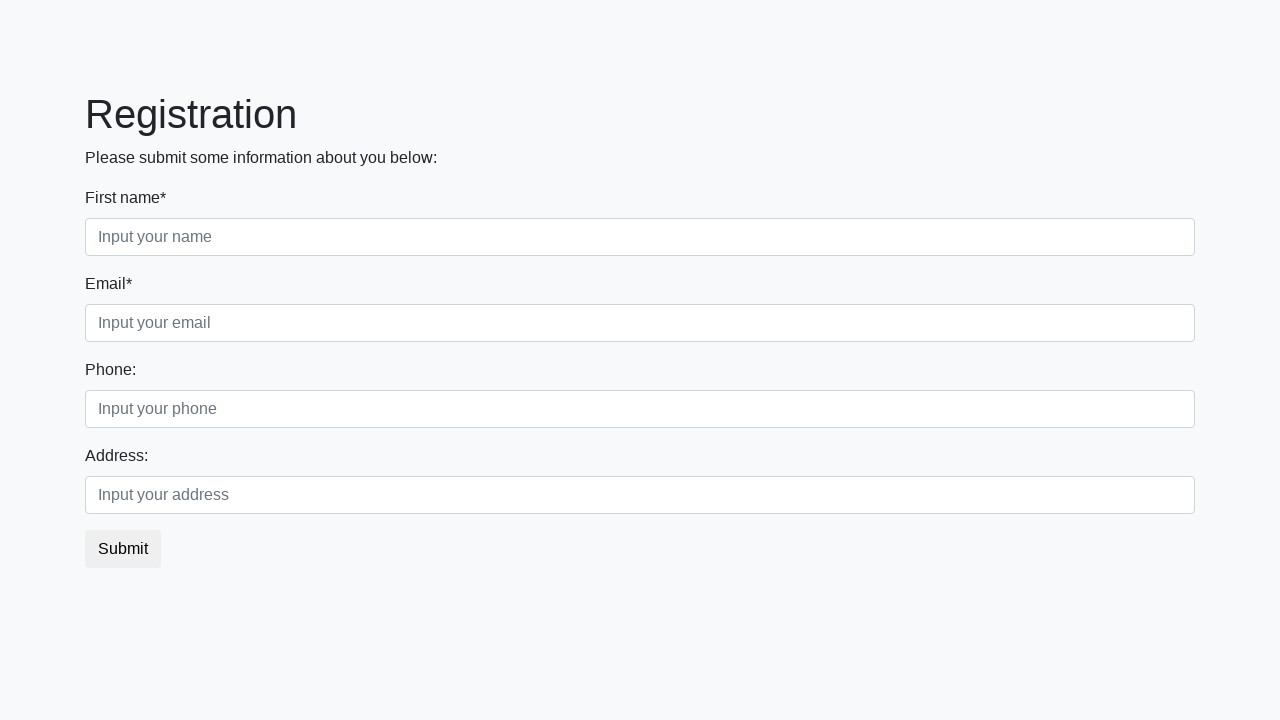

Filled required input field with test data
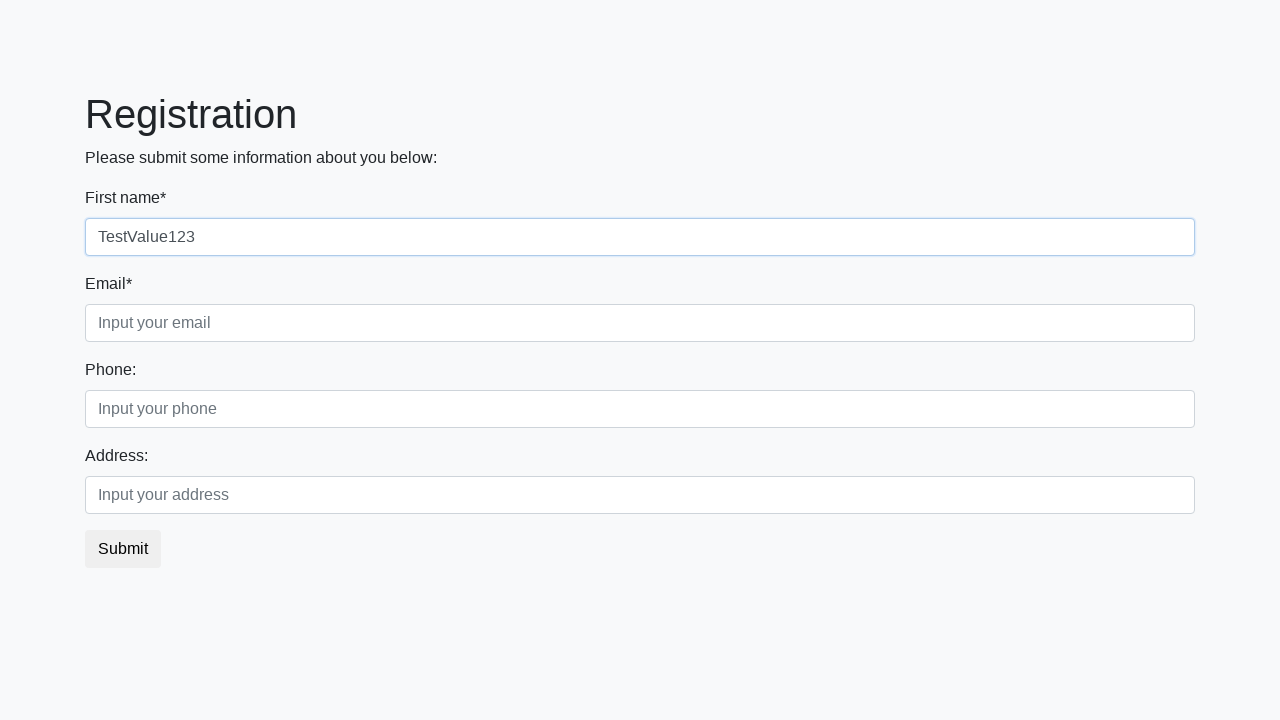

Filled required input field with test data
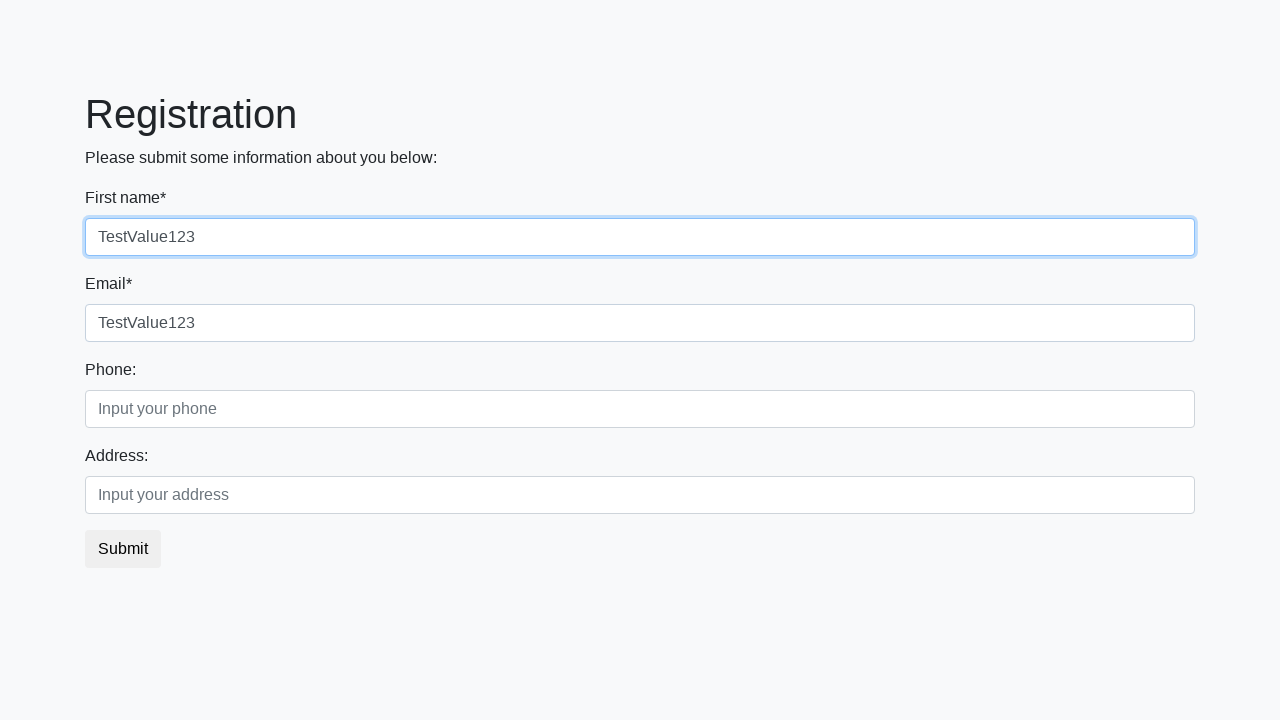

Clicked submit button to register at (123, 549) on button.btn
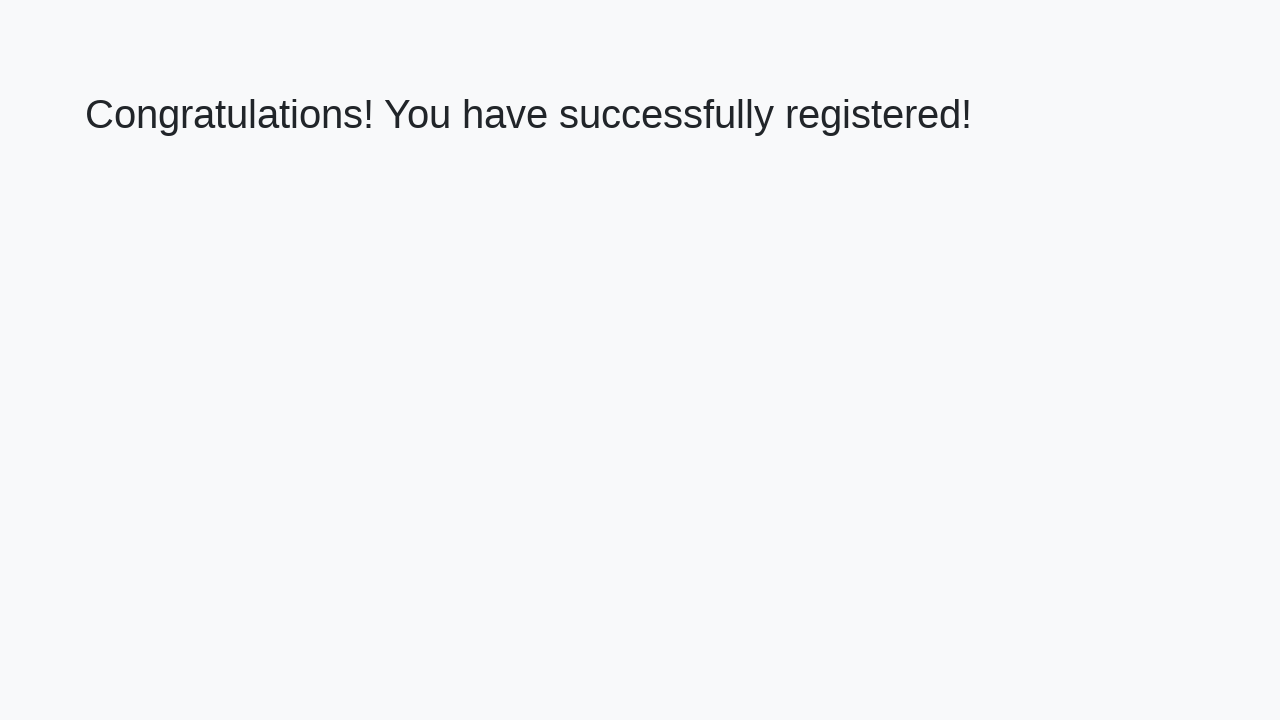

Success message heading appeared
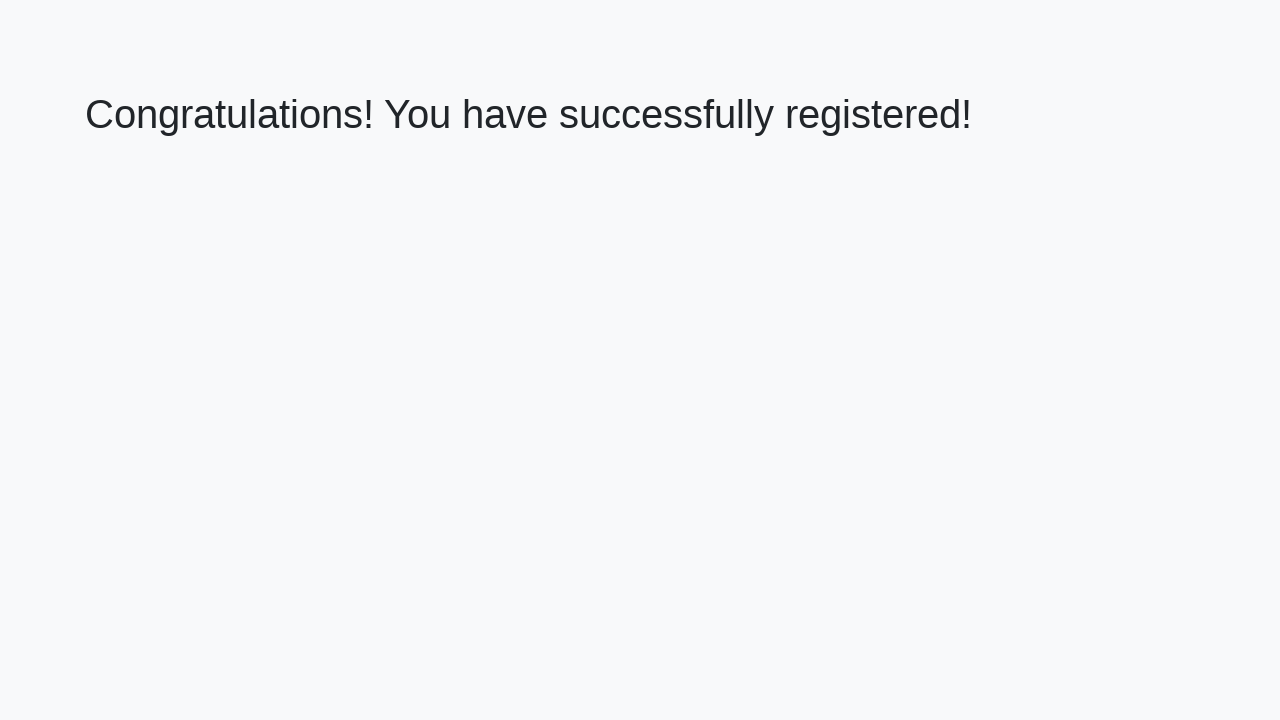

Extracted success message text: 'Congratulations! You have successfully registered!'
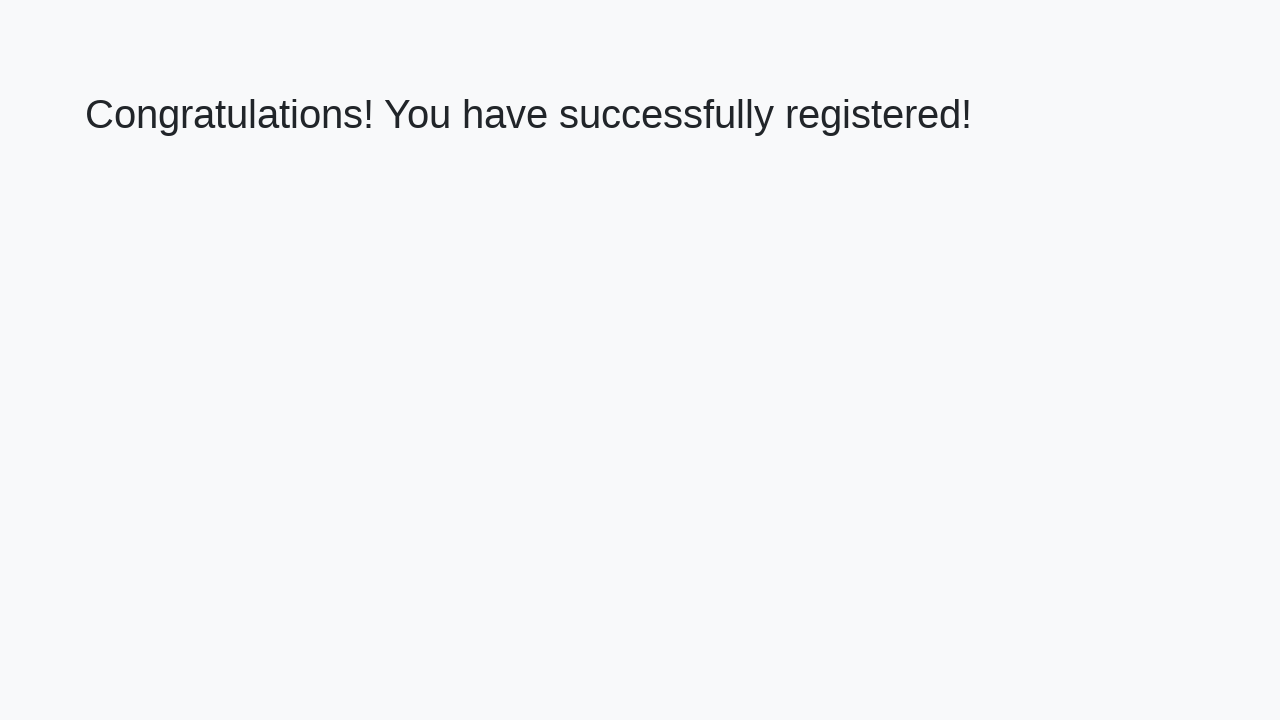

Verified successful registration message matches expected text
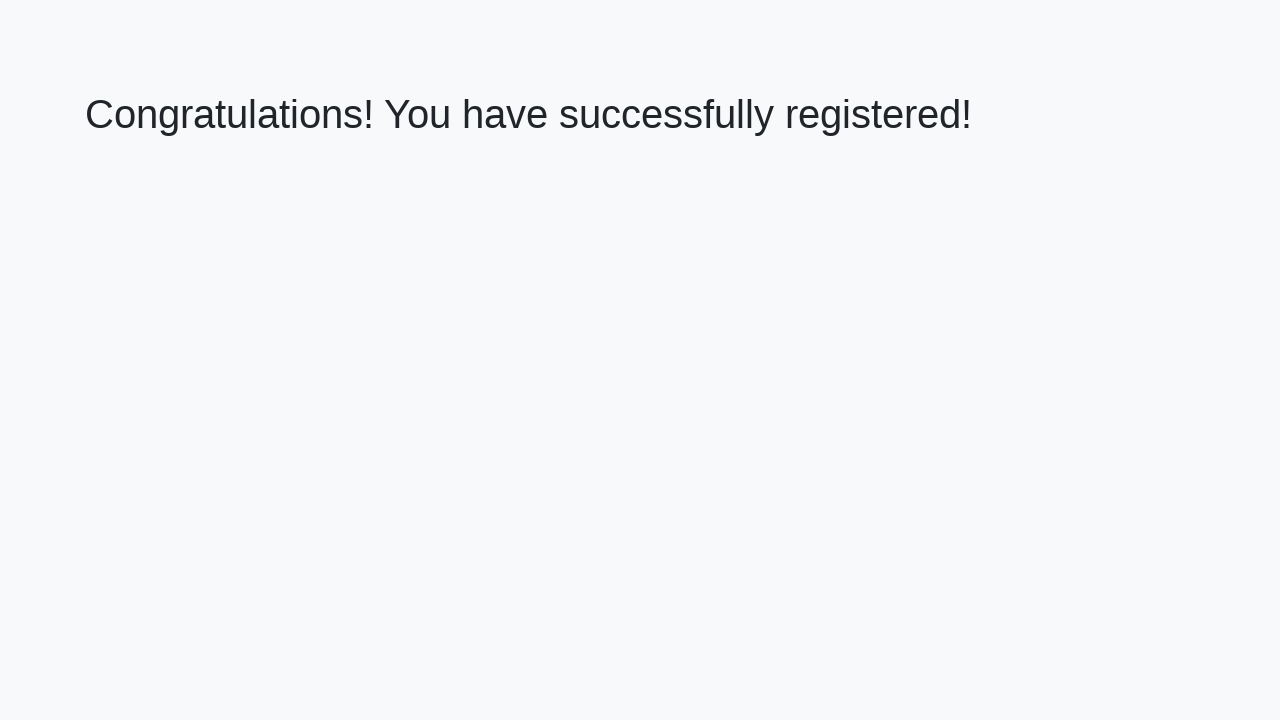

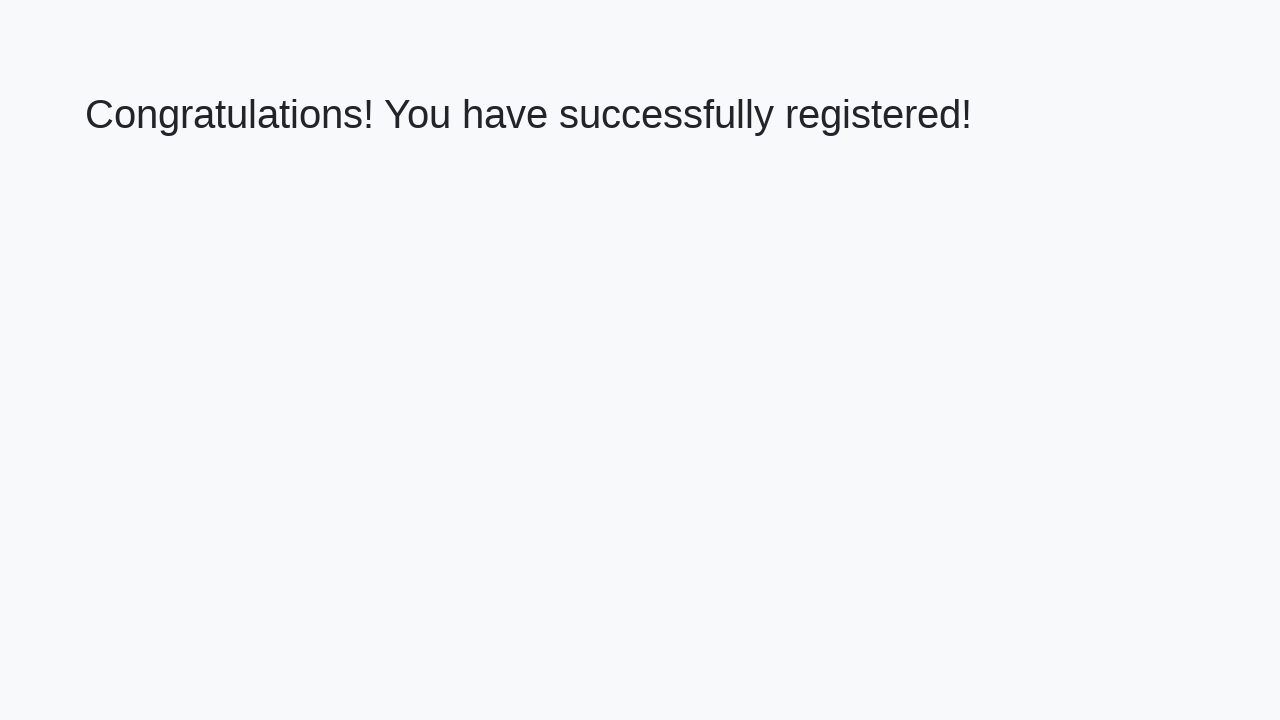